Tests explicit wait functionality by navigating to a page with loading images and waiting for a landscape image element to appear, then verifying its source attribute contains "landscape".

Starting URL: https://bonigarcia.dev/selenium-webdriver-java/loading-images.html

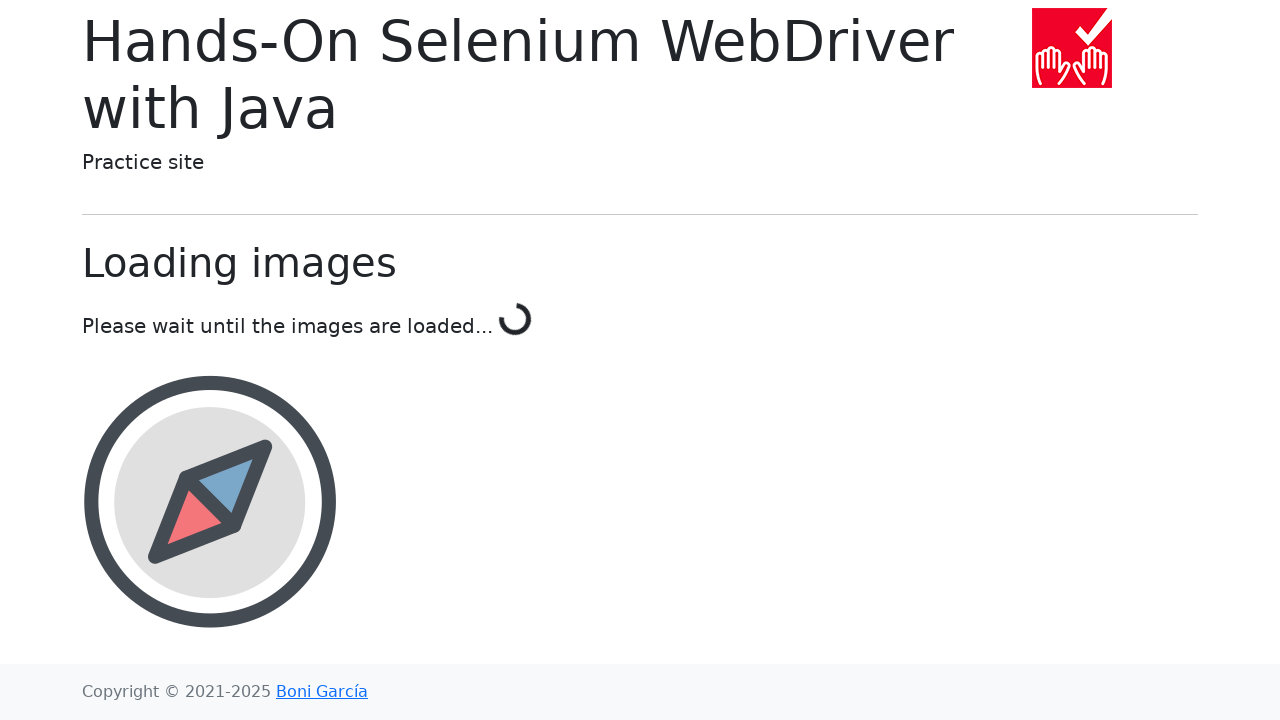

Navigated to loading images page
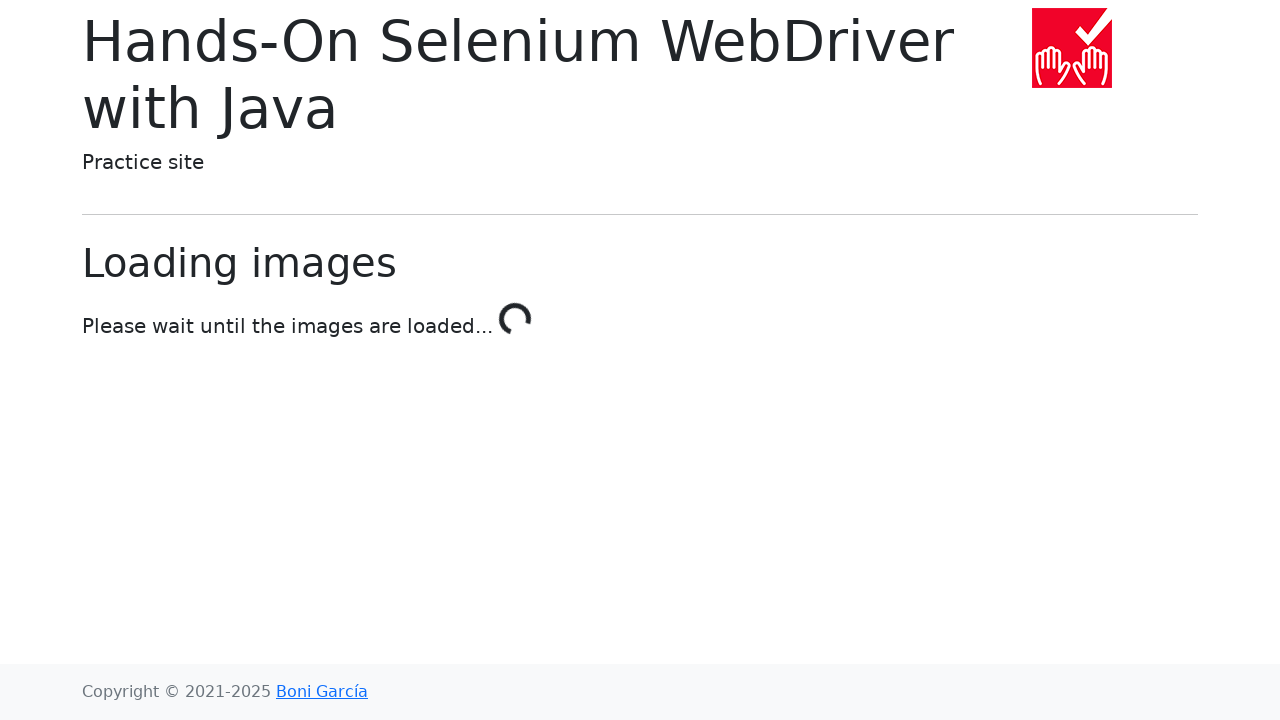

Landscape image element appeared within 10 second timeout
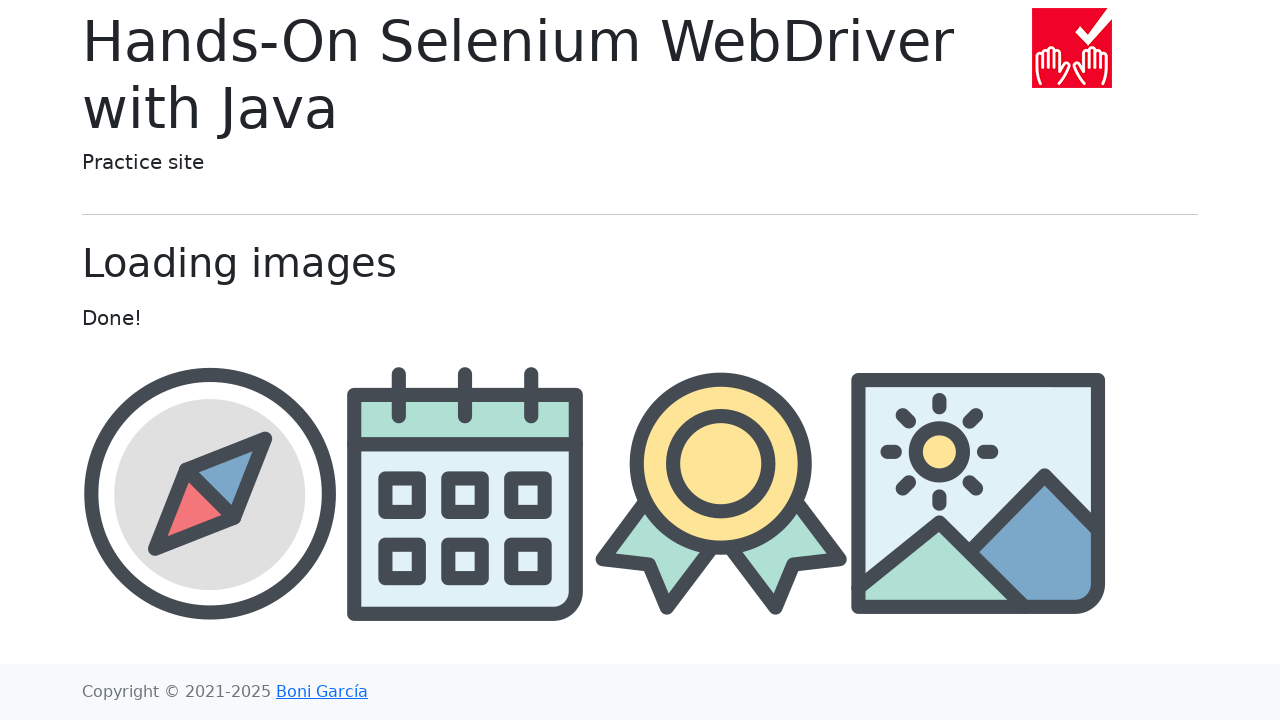

Retrieved src attribute from landscape image: img/landscape.png
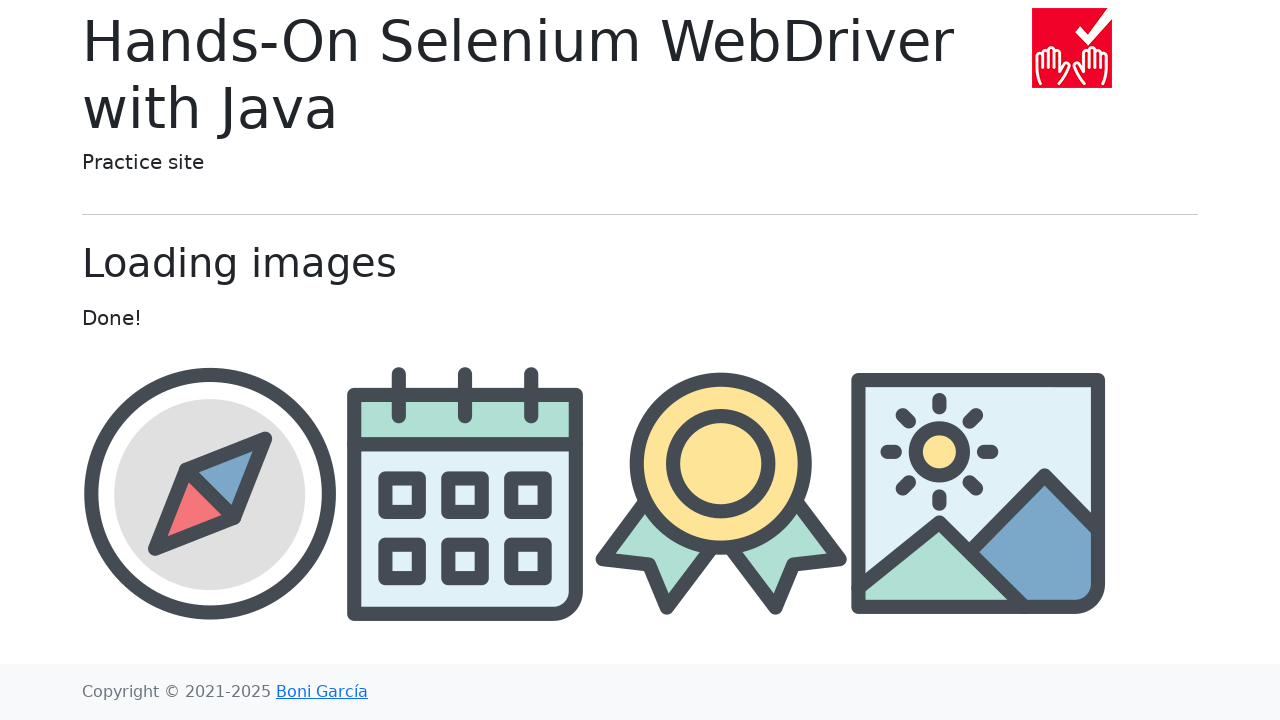

Verified that 'landscape' is present in the image source attribute
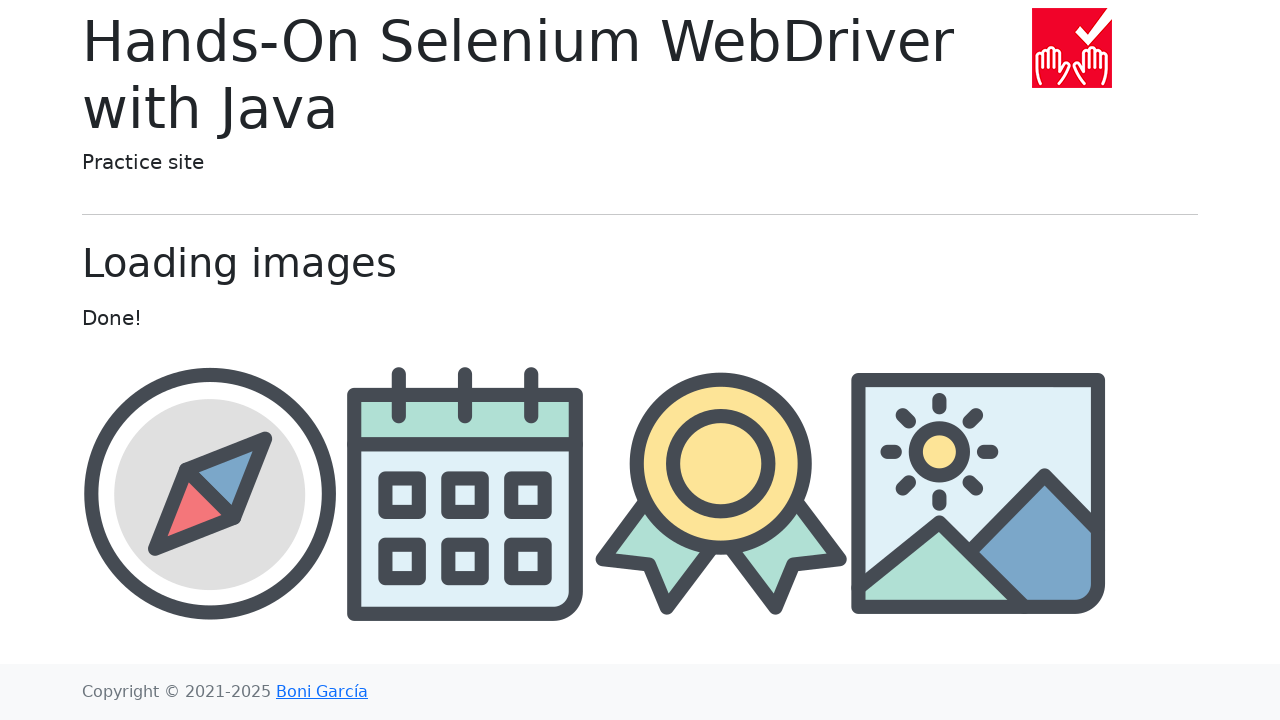

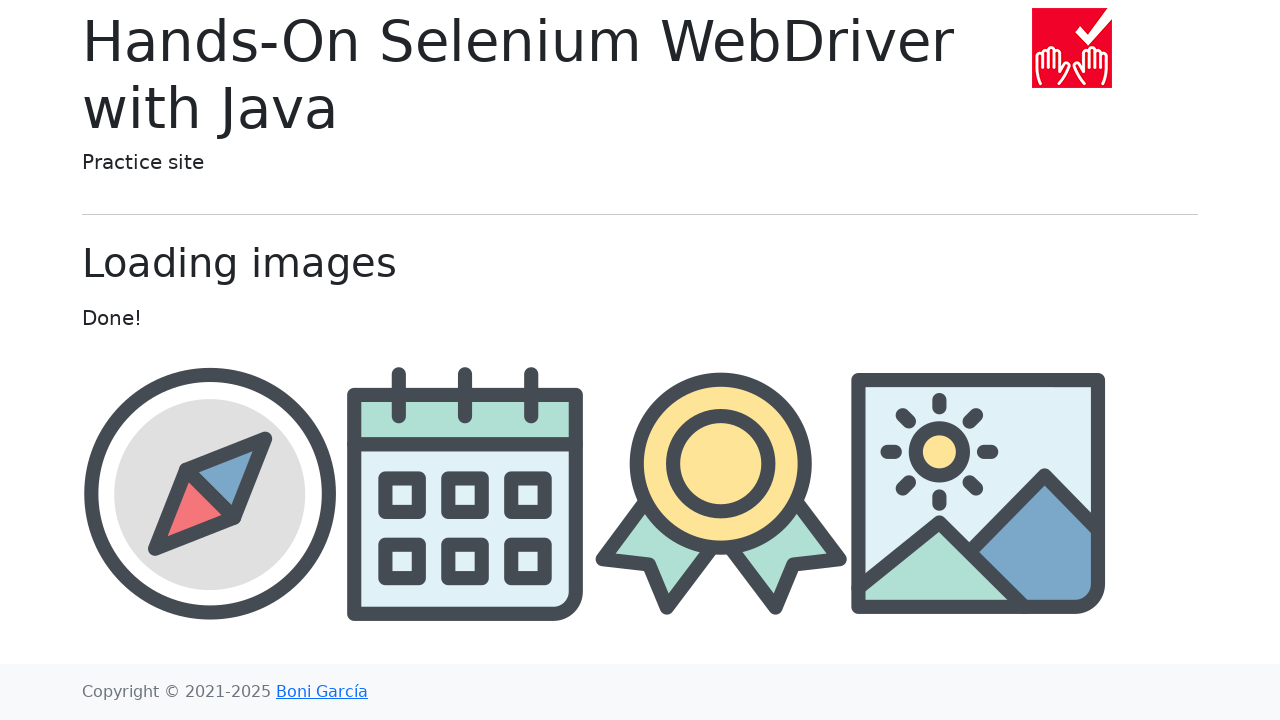